Tests a dummy website form by filling in personal information fields including first name, selecting gender and trip type radio buttons, entering city information, and completing billing details.

Starting URL: https://automationbysqatools.blogspot.com/2021/05/dummy-website.html

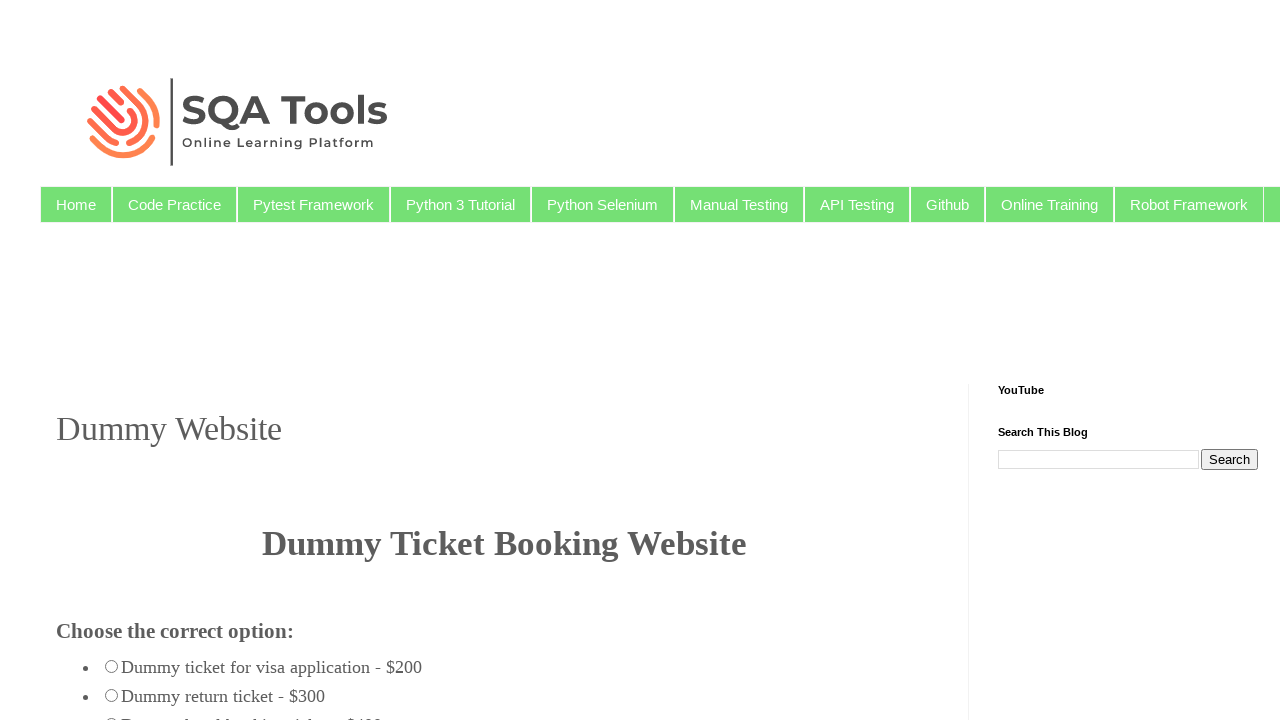

Filled first name field with 'Sush' on #firstname
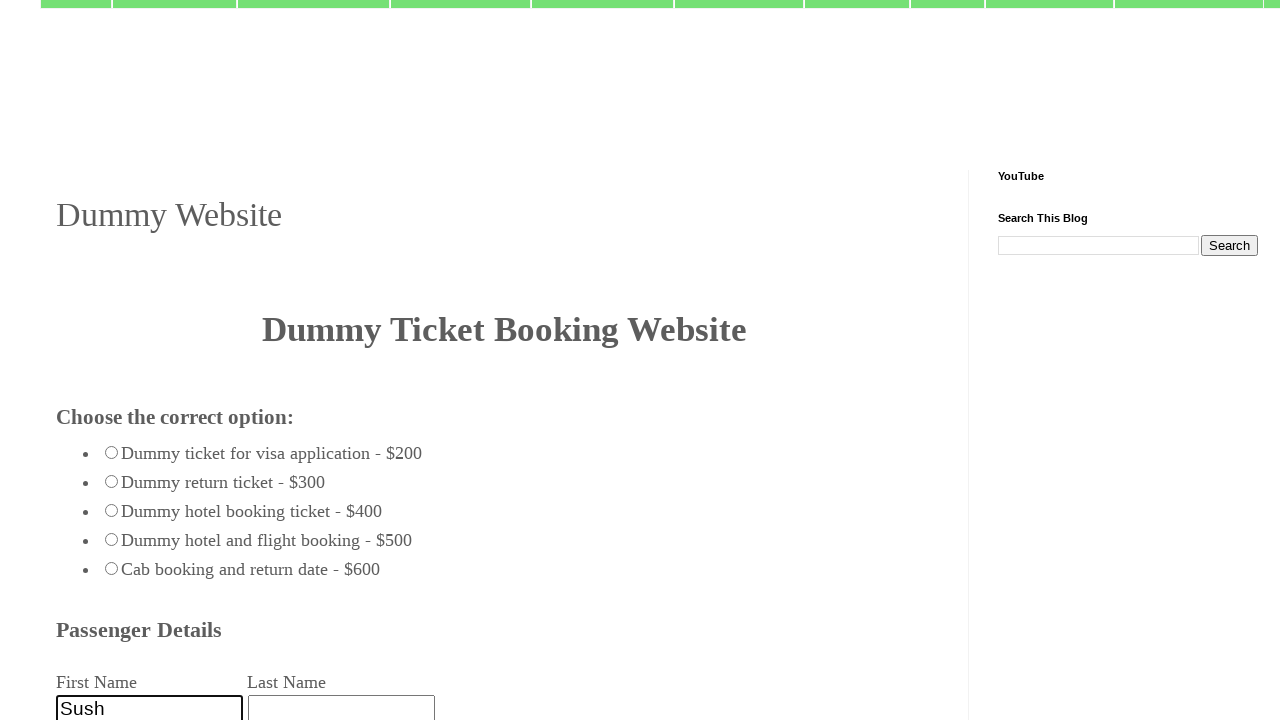

Filled firstname input field with 'Shalin' on input[name='firstname']
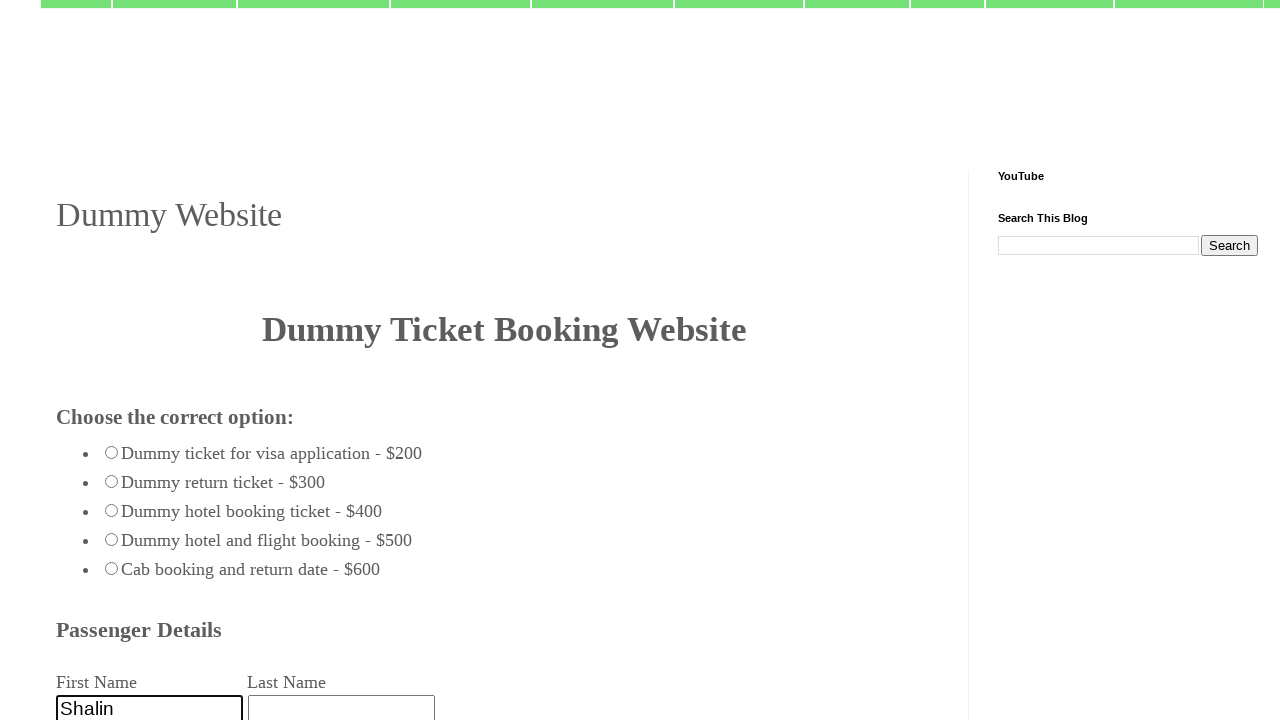

Selected female gender radio button at (130, 360) on #female
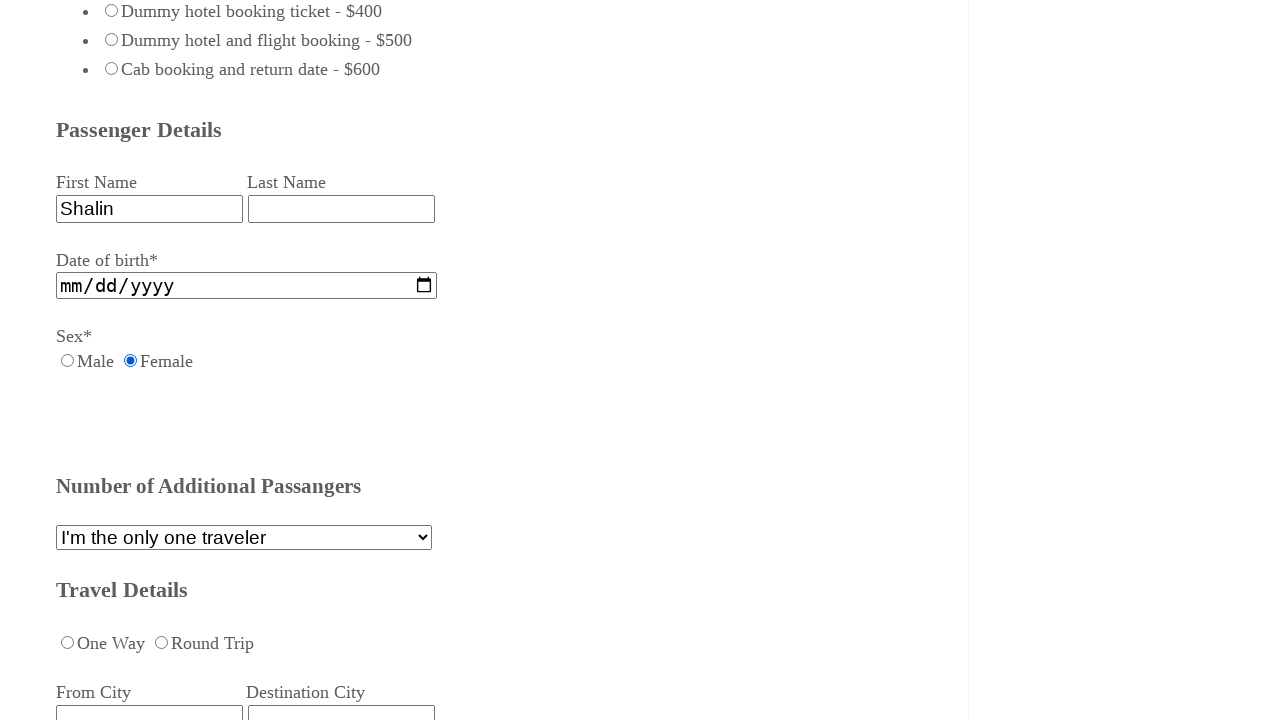

Selected one-way trip type radio button at (68, 642) on #oneway
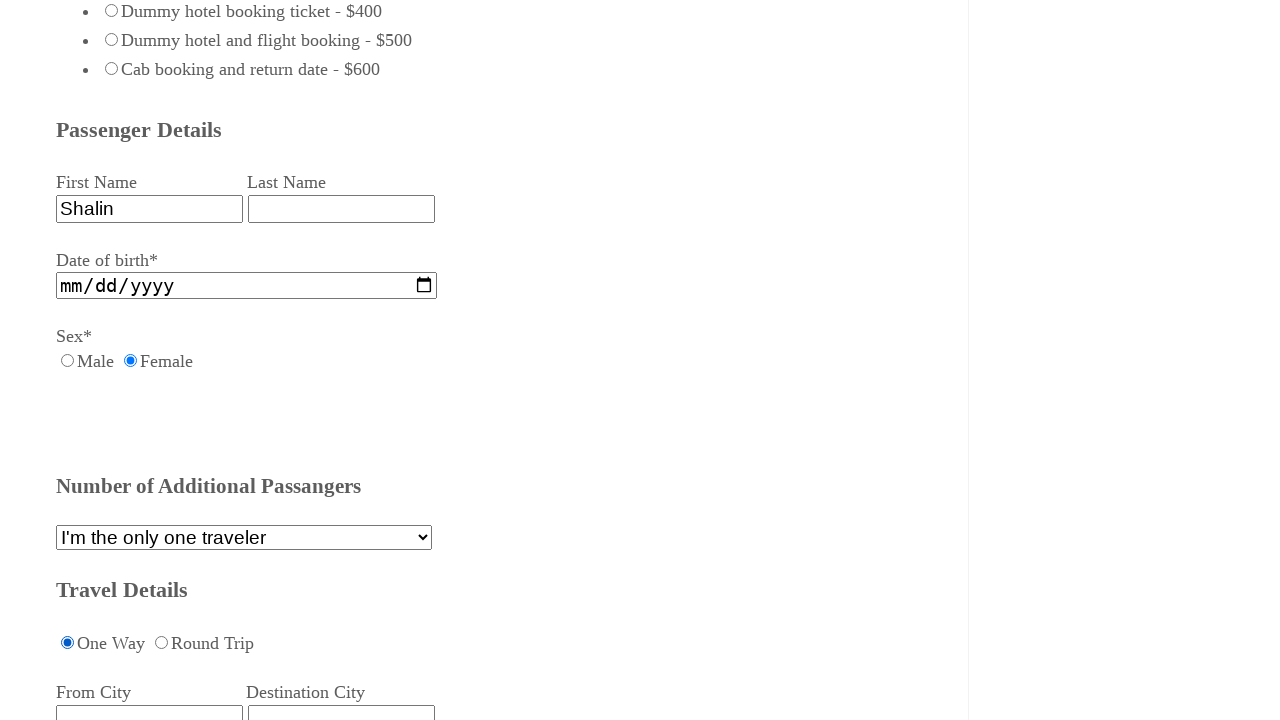

Filled origin city field with 'Bangalore' on #fromcity
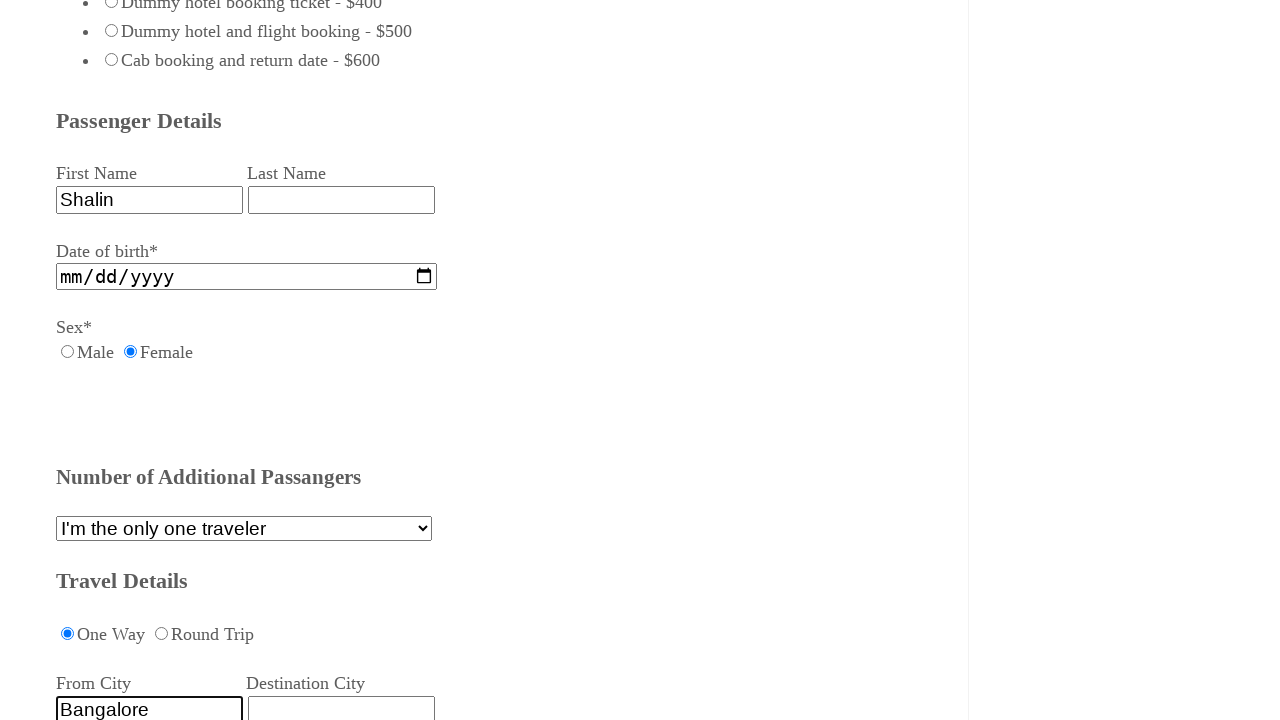

Filled destination city field with 'Delhi' on input[name='destcity']
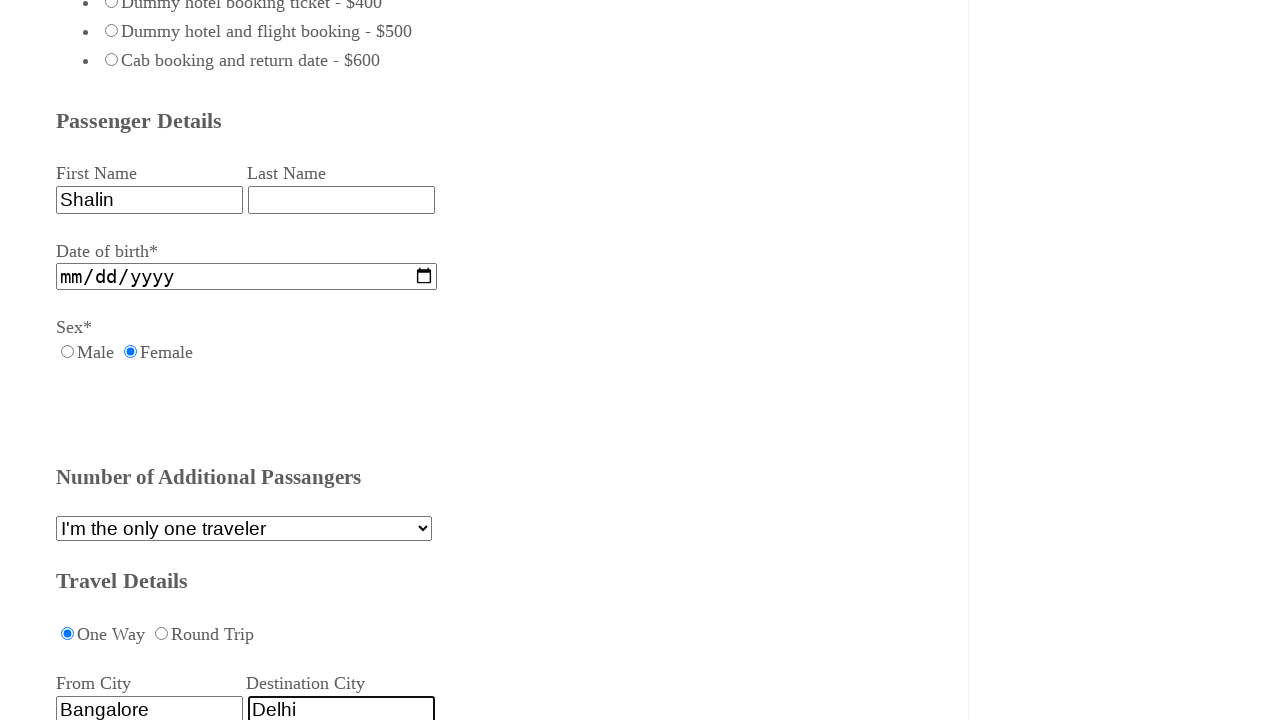

Clicked WhatsApp checkbox at (136, 361) on #whatsapp
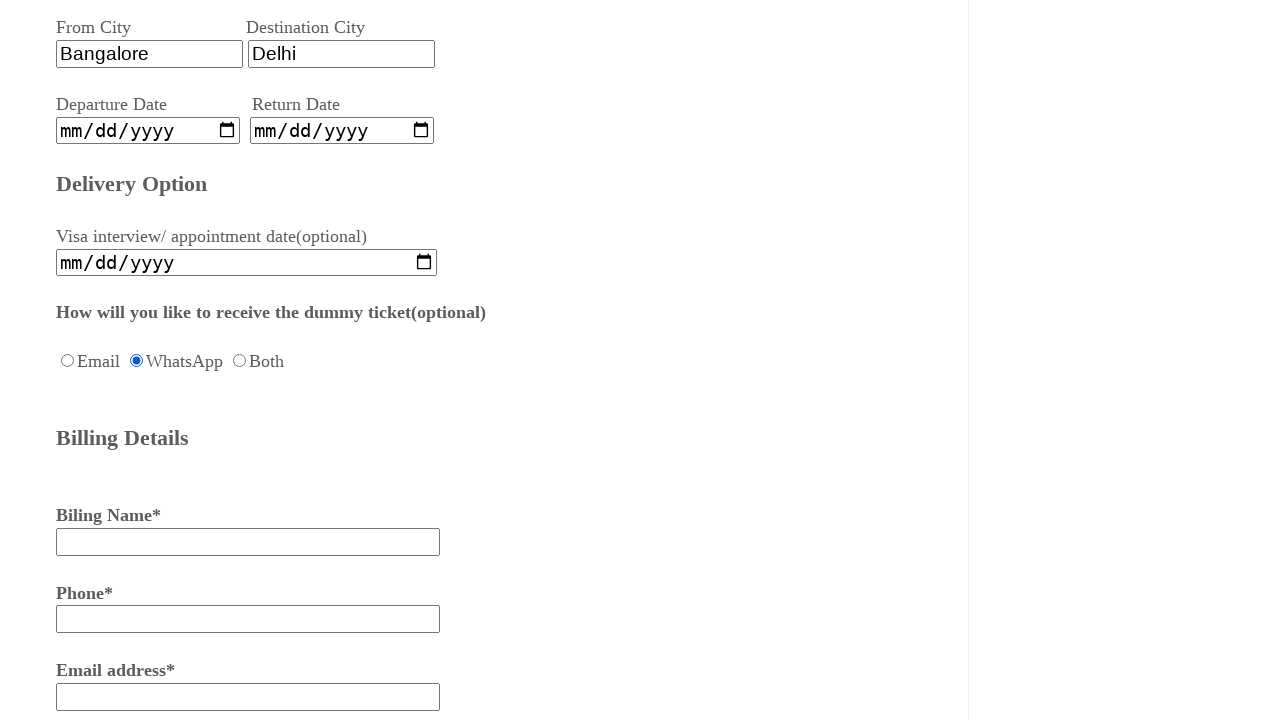

Filled billing name field with 'Bhumika' on #billing_name
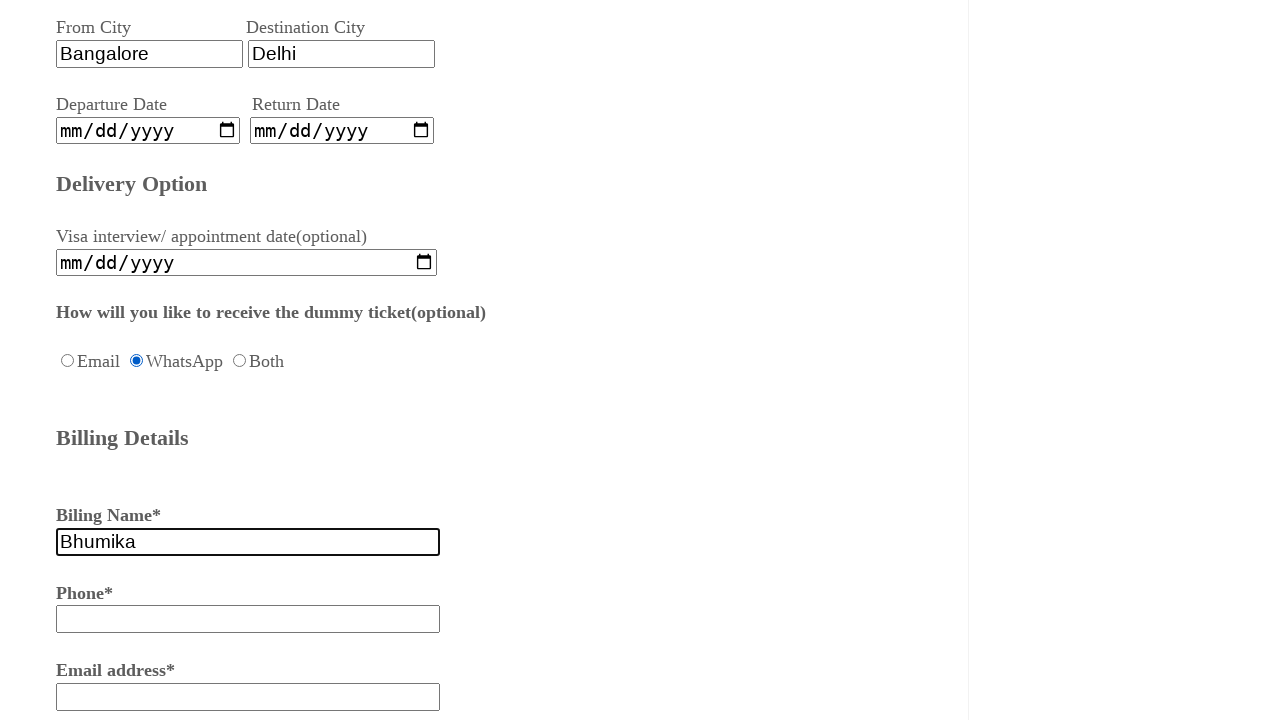

Filled billing phone field with '34567' on #billing_phone
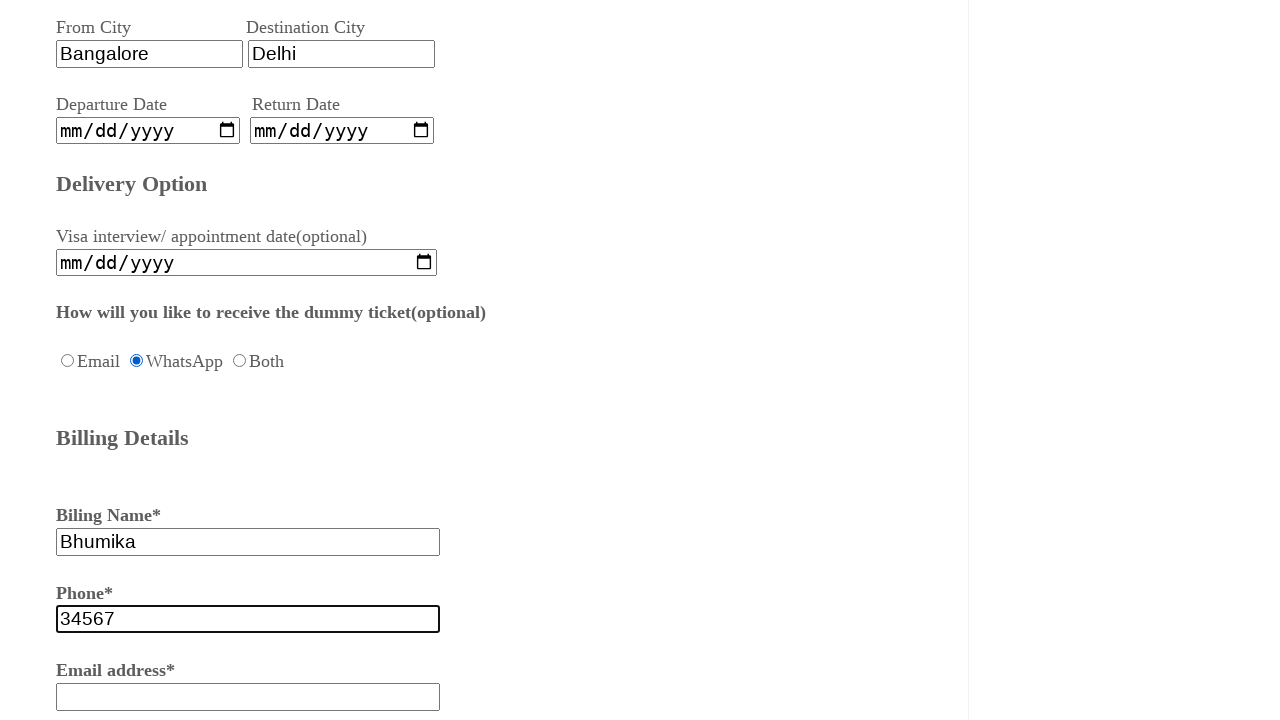

Filled billing email field with '34567@gmail.com' on #billing_email
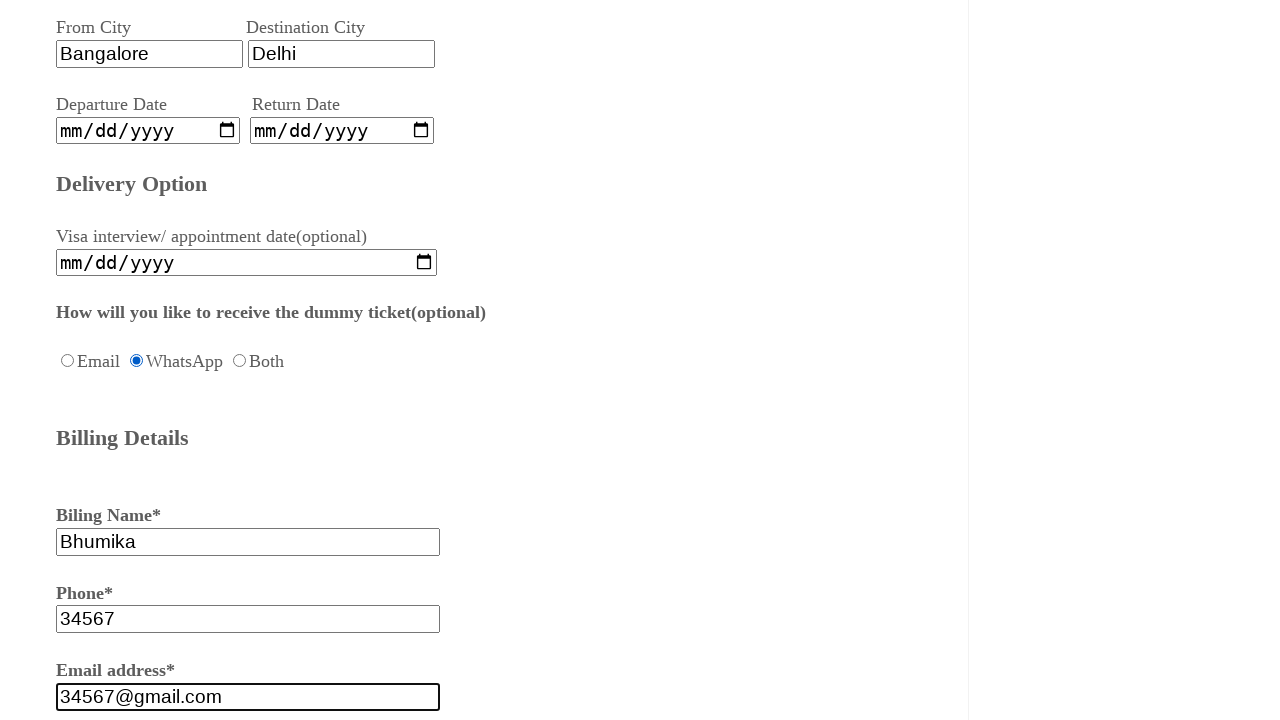

Filled billing address field with 'shenanigan' on #billing_address
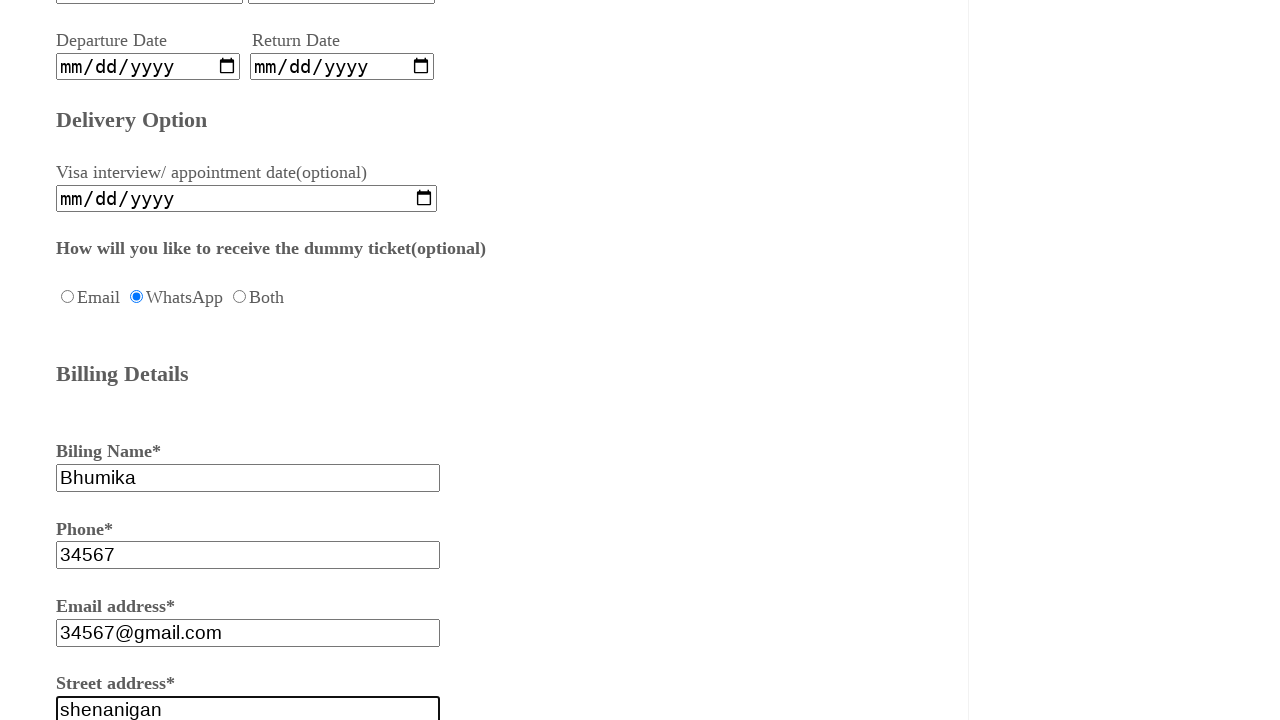

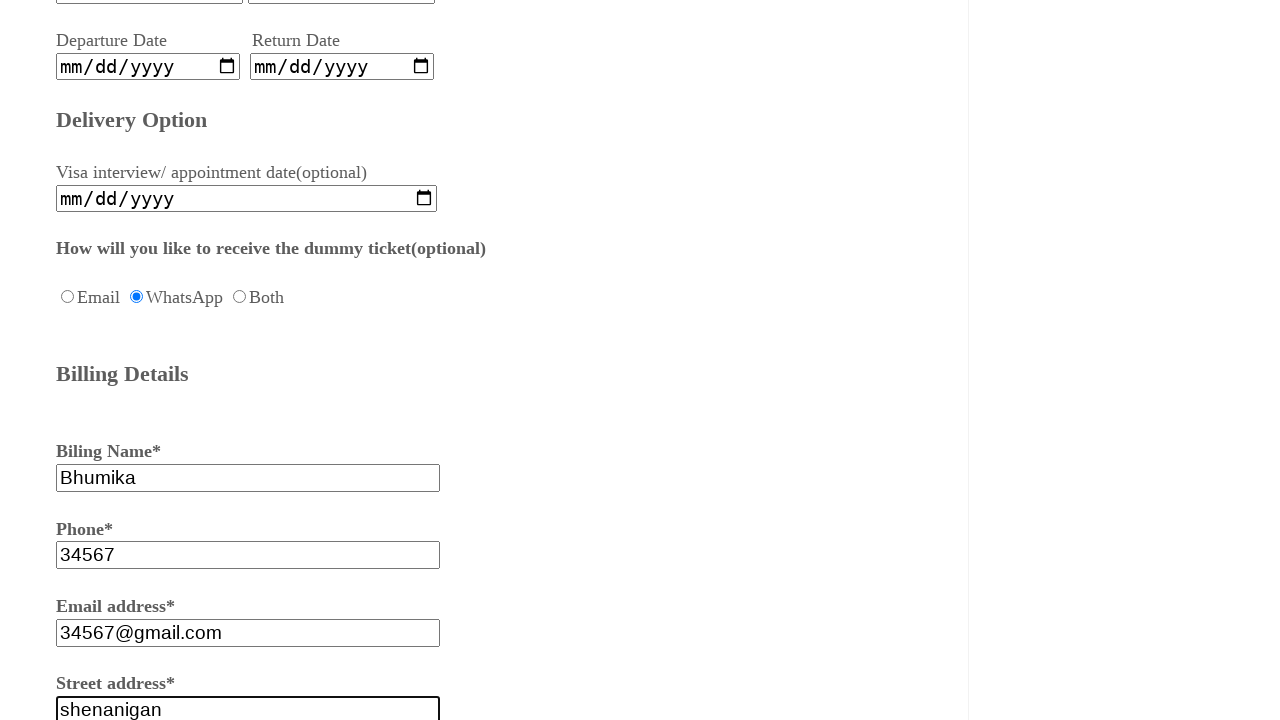